Navigates to the Rahul Shetty Academy automation practice page and verifies that the courses table is loaded with rows and columns properly structured.

Starting URL: https://rahulshettyacademy.com/AutomationPractice/

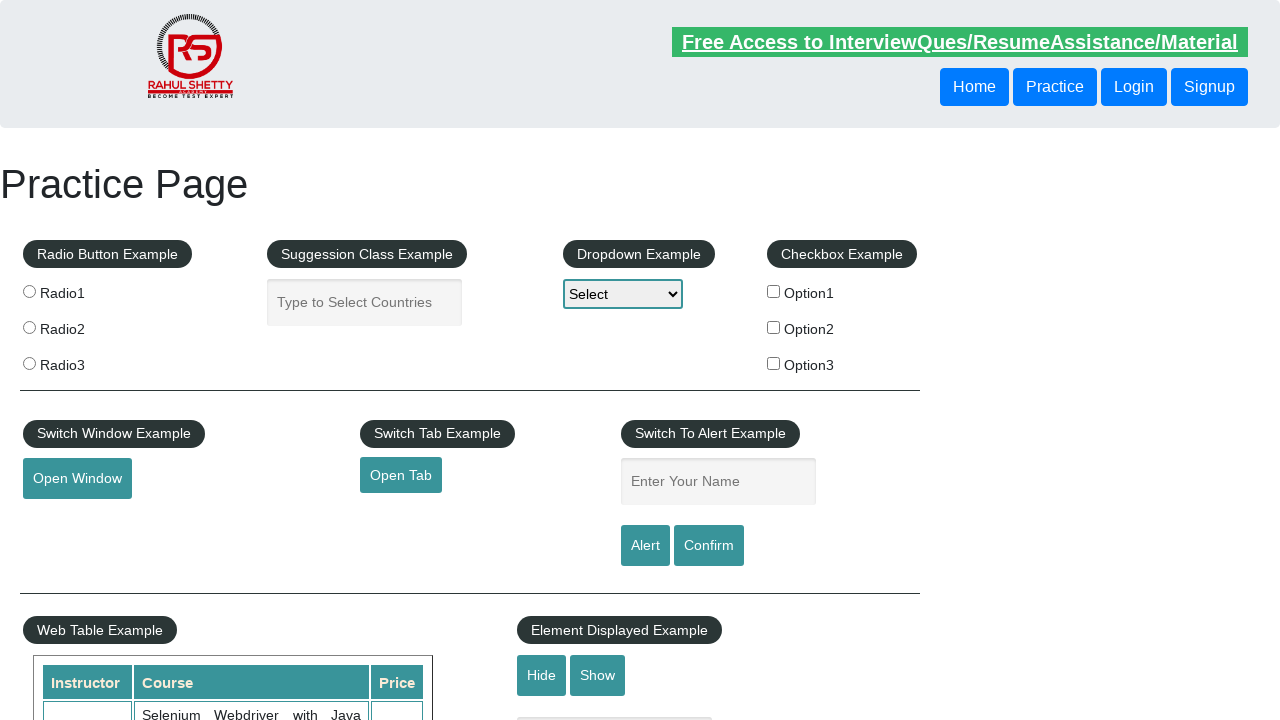

Courses table selector became visible
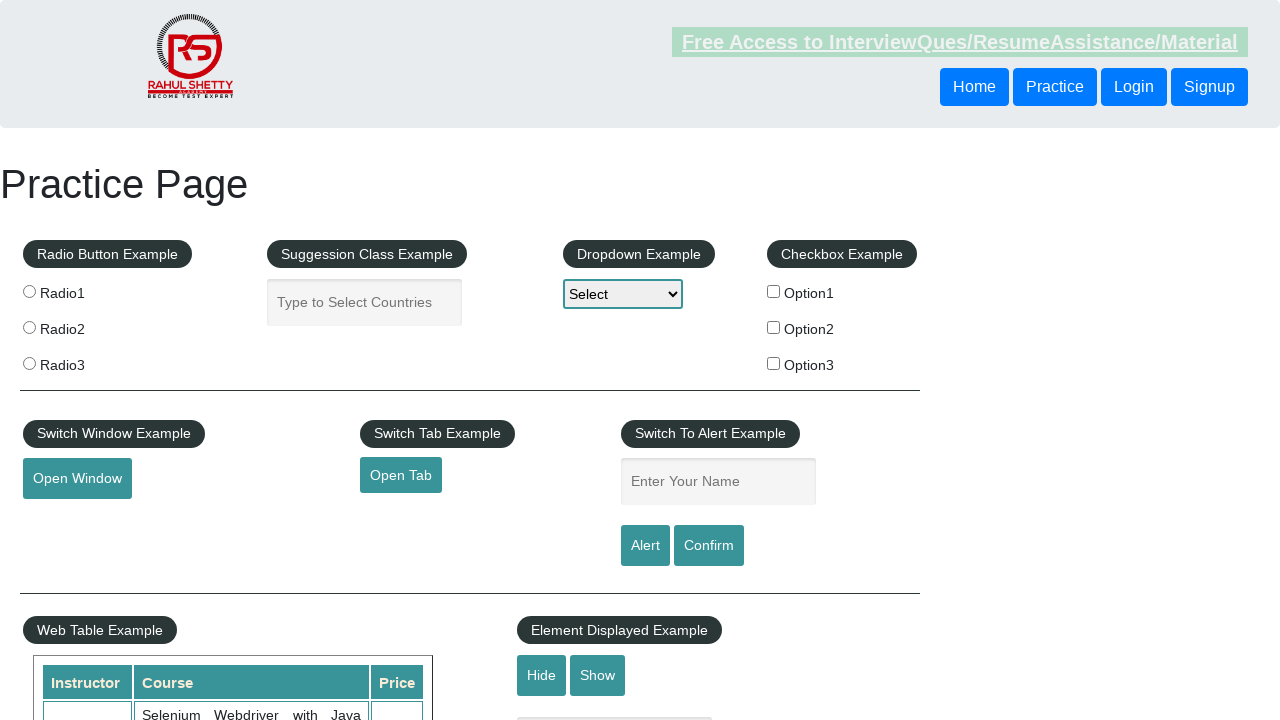

First row of courses table is available
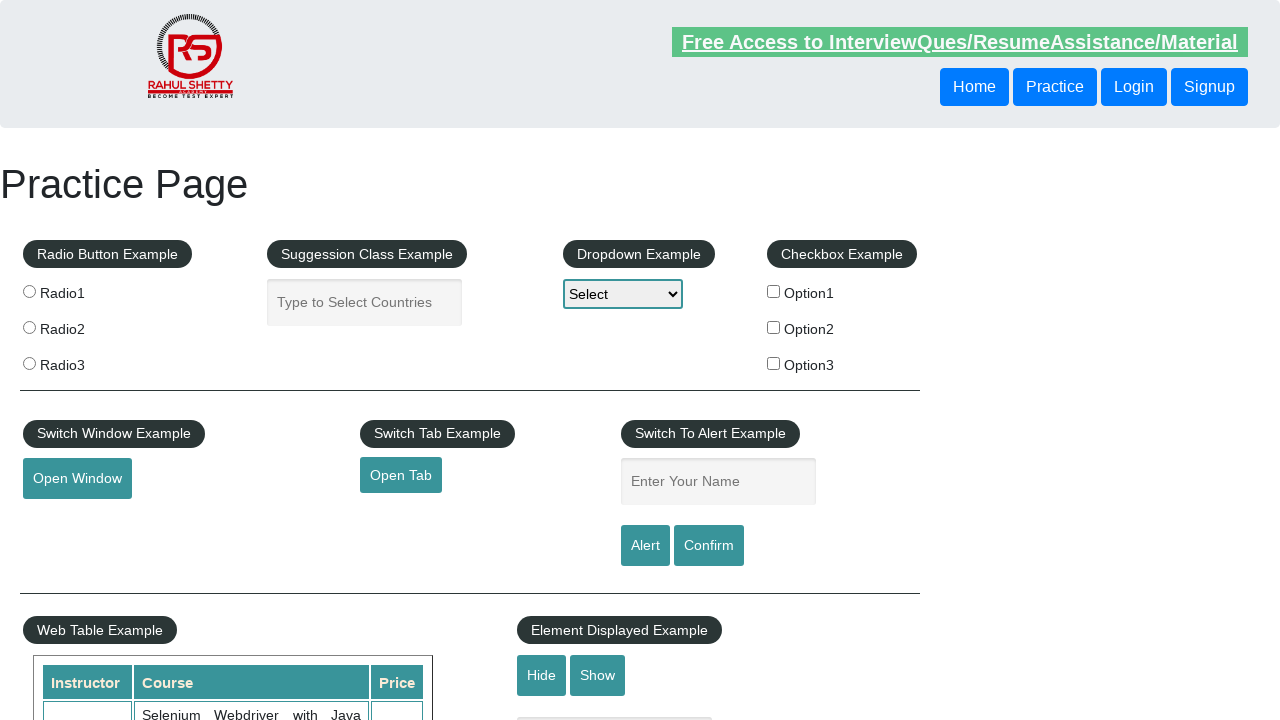

Verified courses table has properly structured columns in data rows
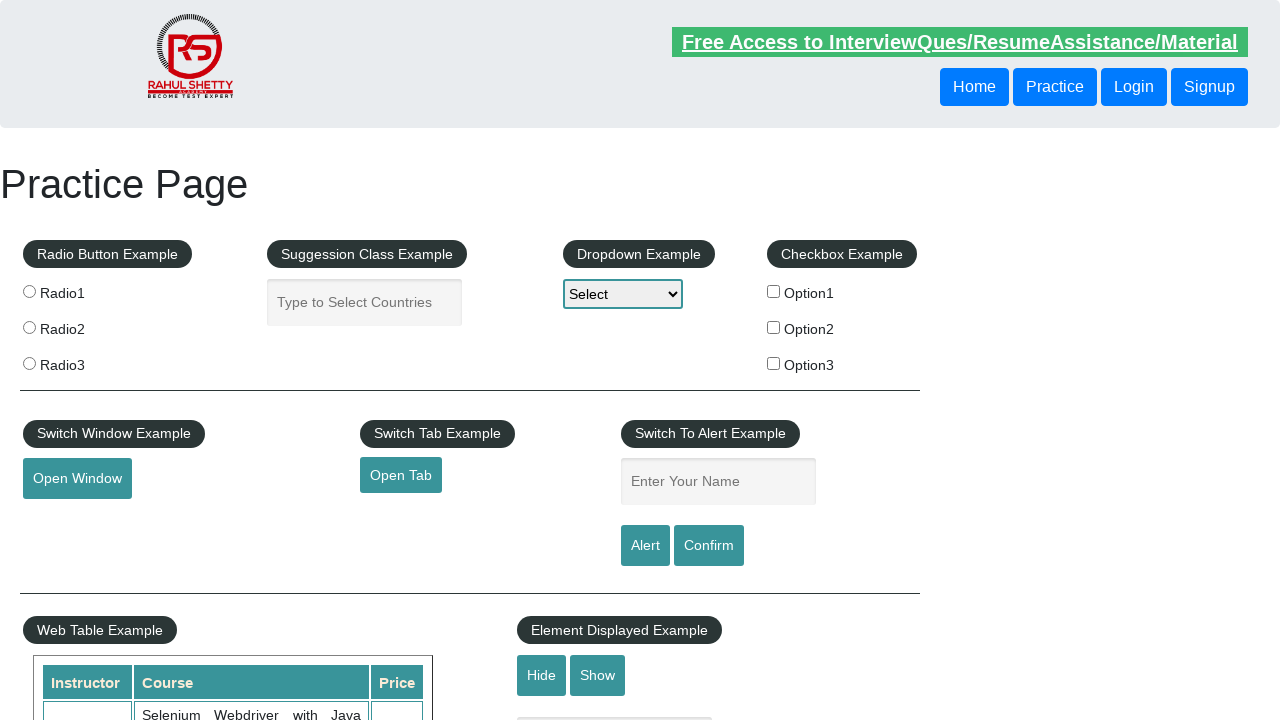

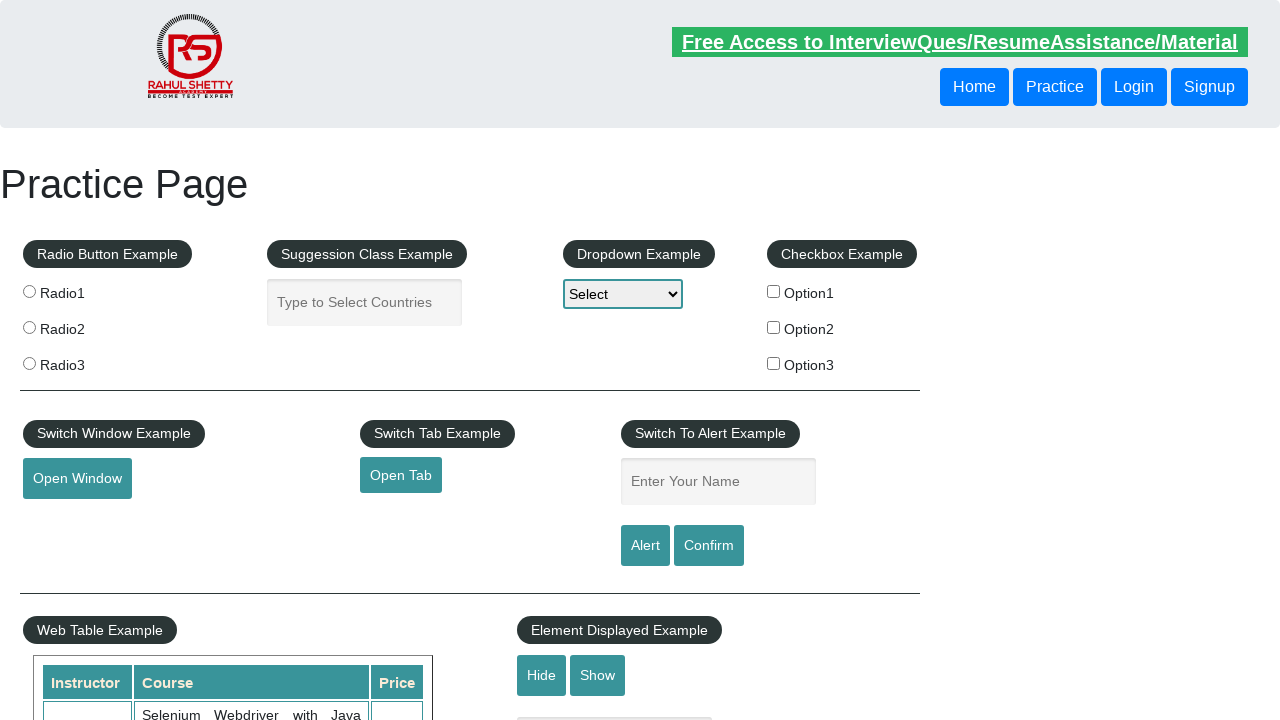